Tests a loading images page by waiting for all images to become visible and verifying the image elements are present

Starting URL: https://bonigarcia.dev/selenium-webdriver-java/loading-images.html

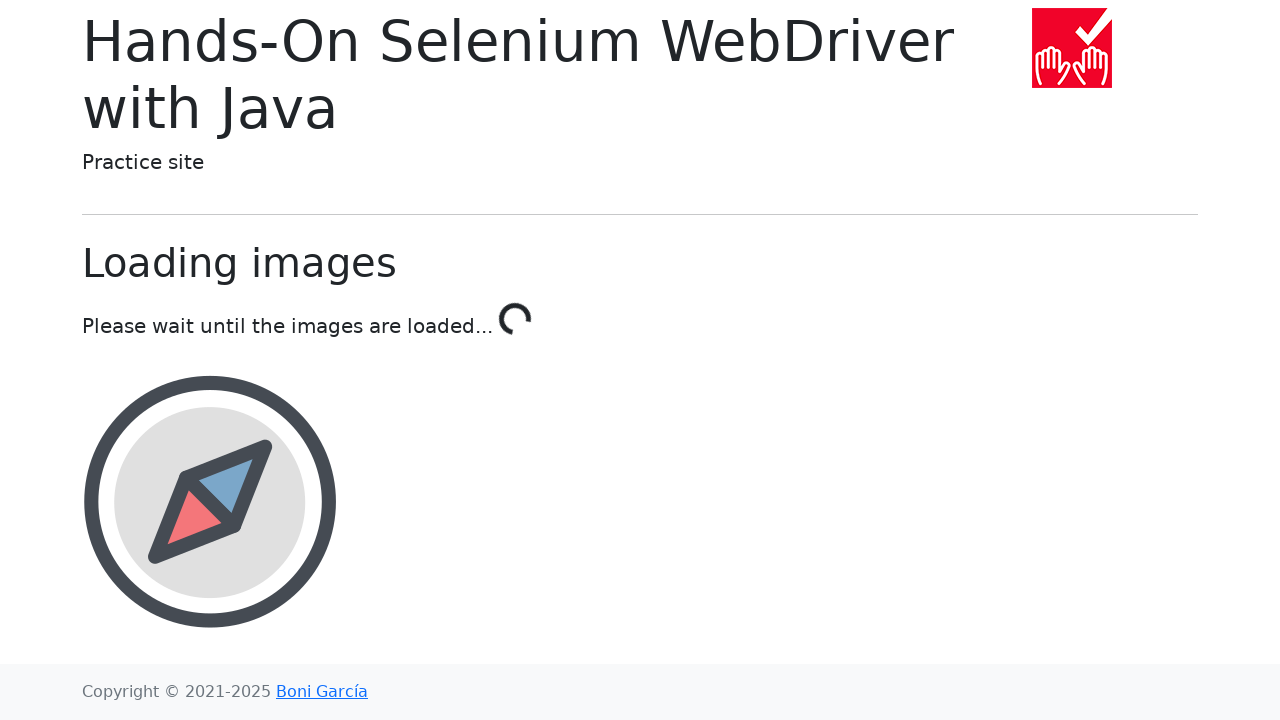

Waited for the 4th image to become visible, confirming all images have loaded
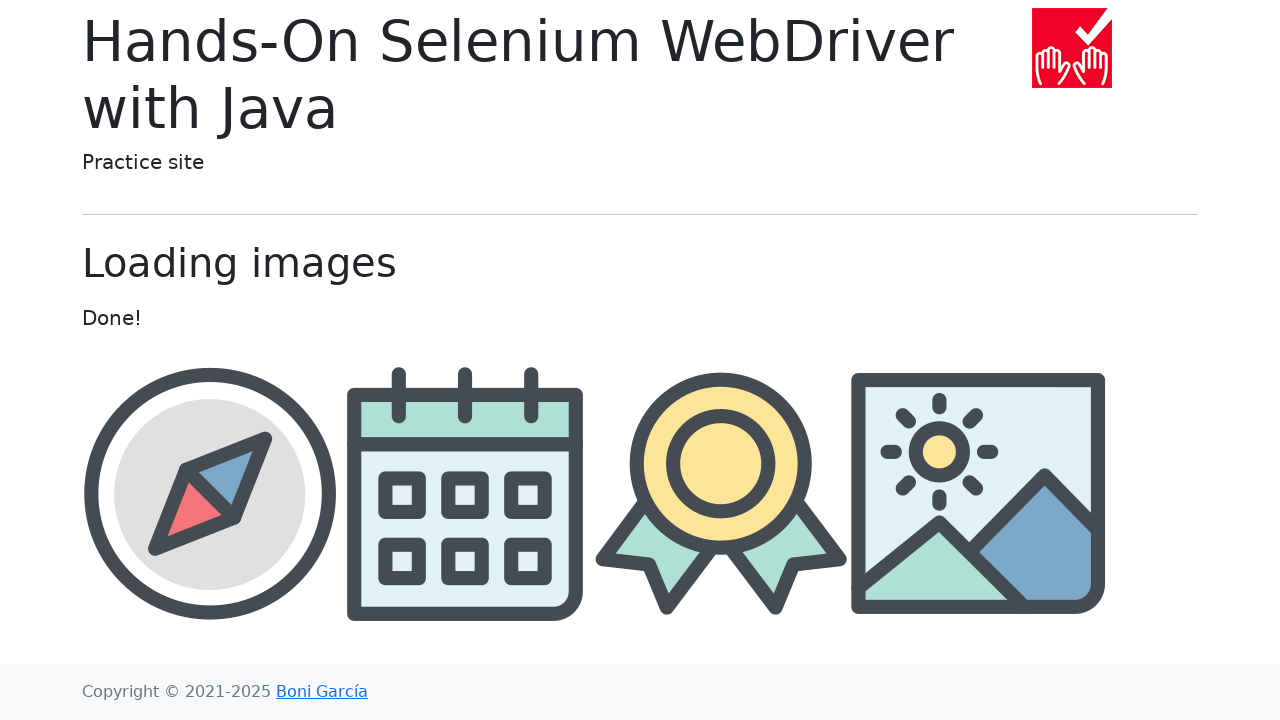

Located the 3rd image element in the container
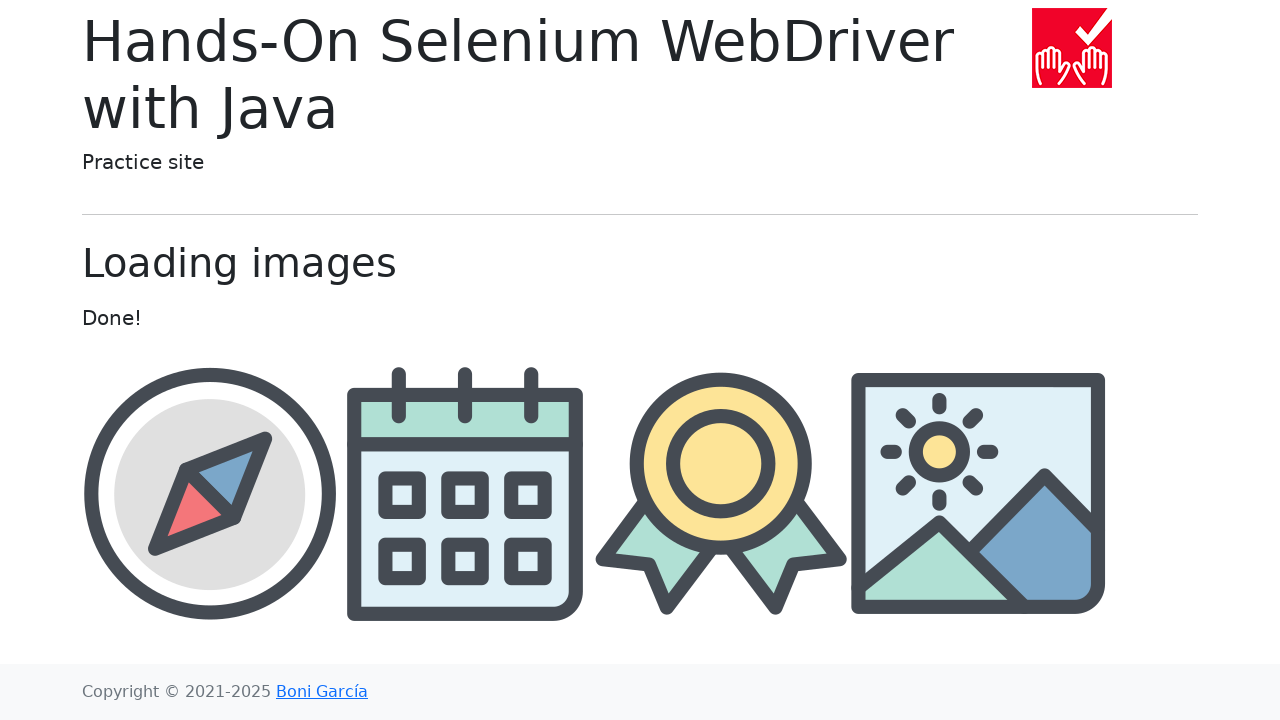

Verified the 3rd image is visible
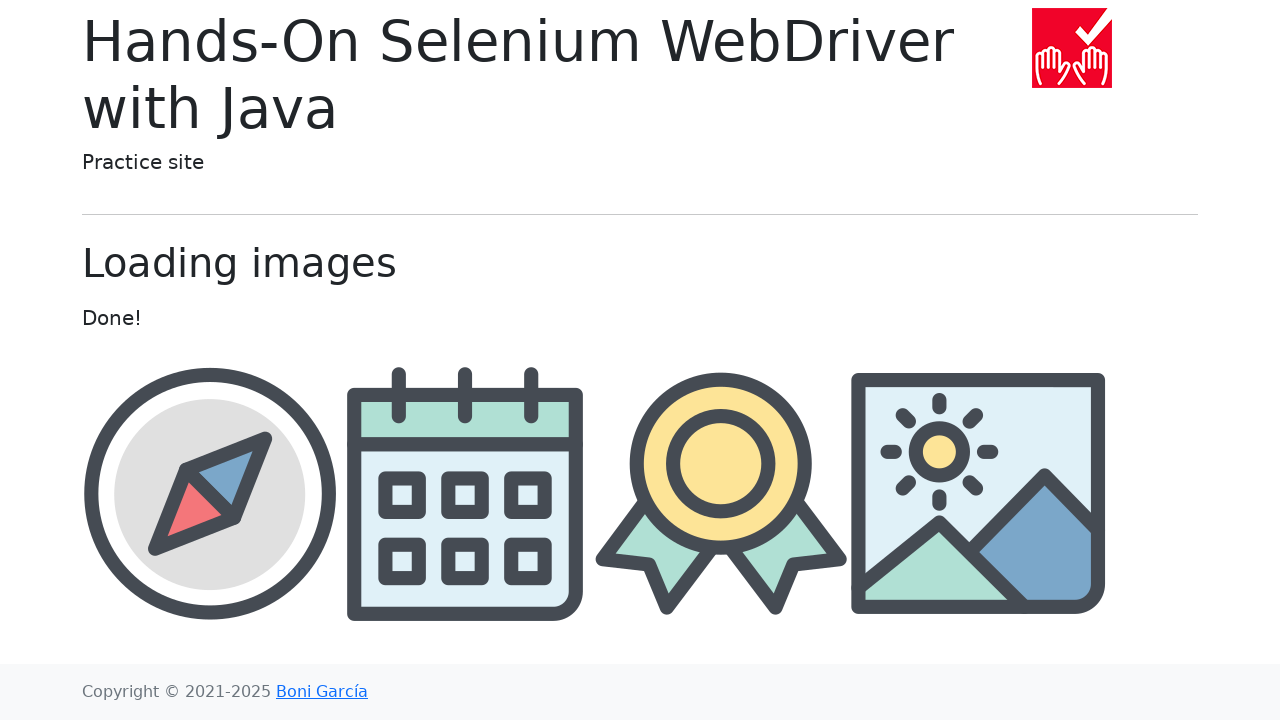

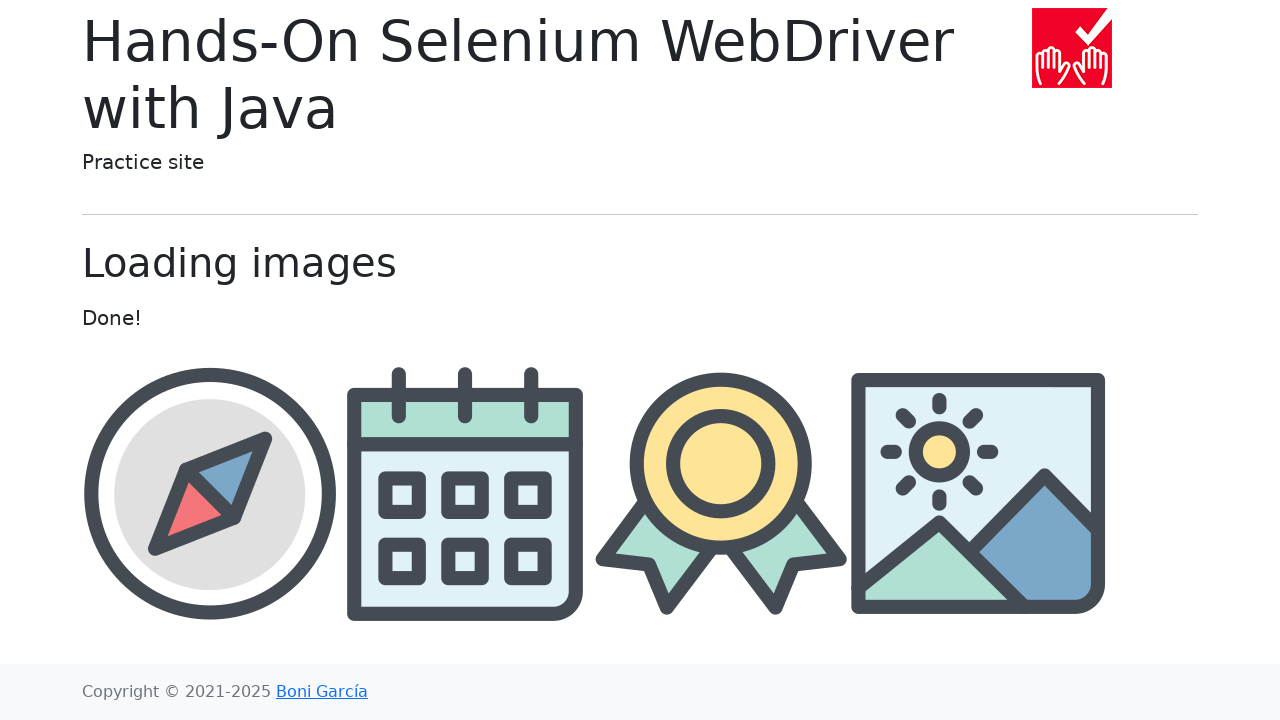